Tests W3Schools search functionality by searching for "Java Tutorial" and verifying the results page header

Starting URL: https://www.w3schools.com/

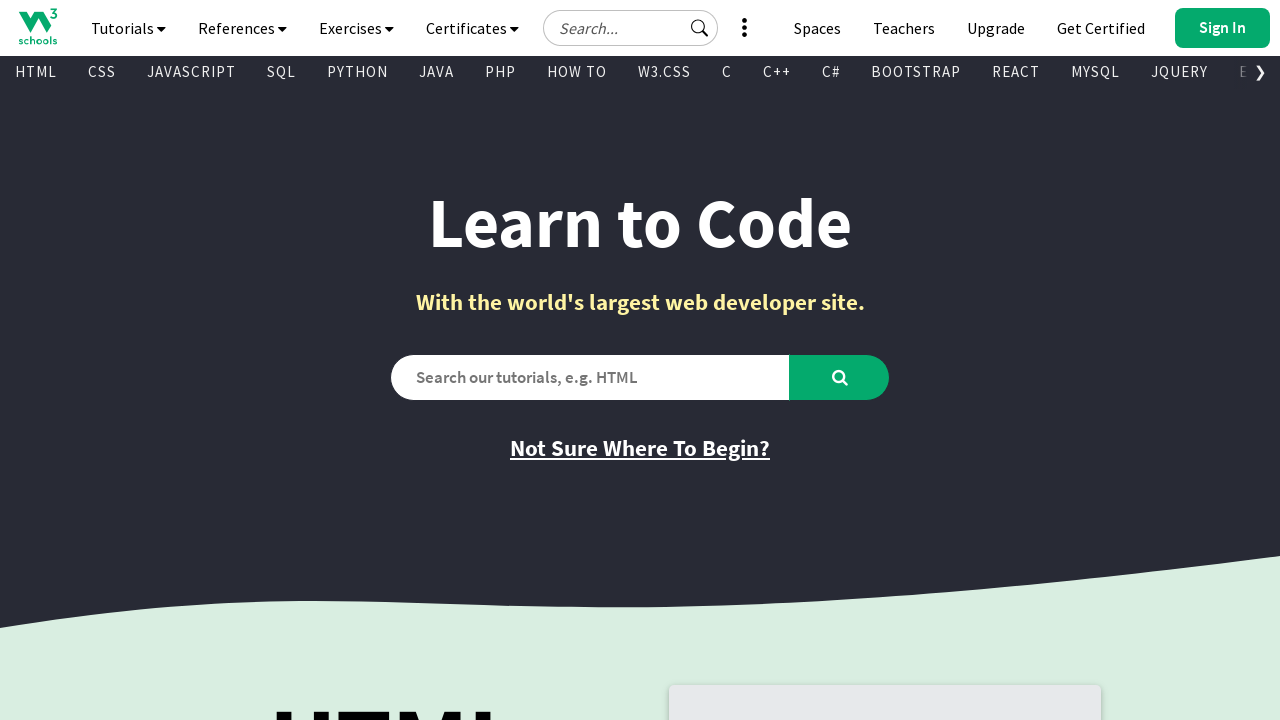

Filled search box with 'Java Tutorial' on #search2
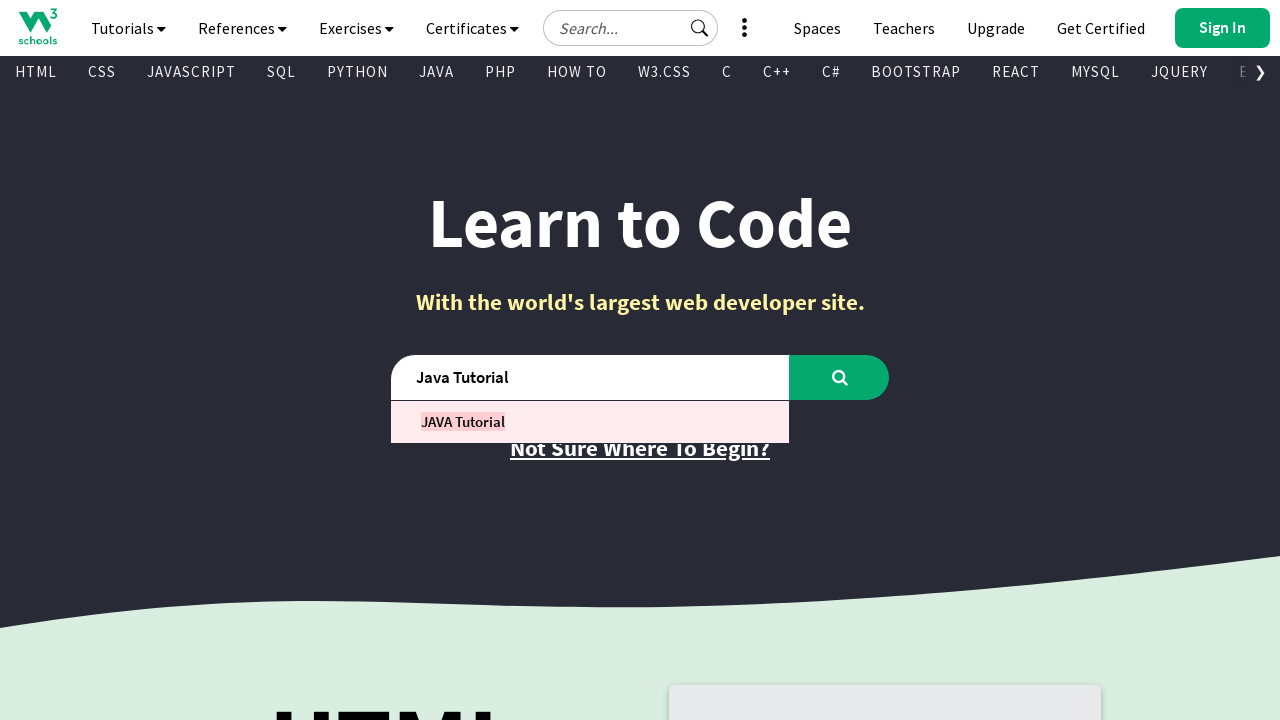

Pressed Enter to submit search on #search2
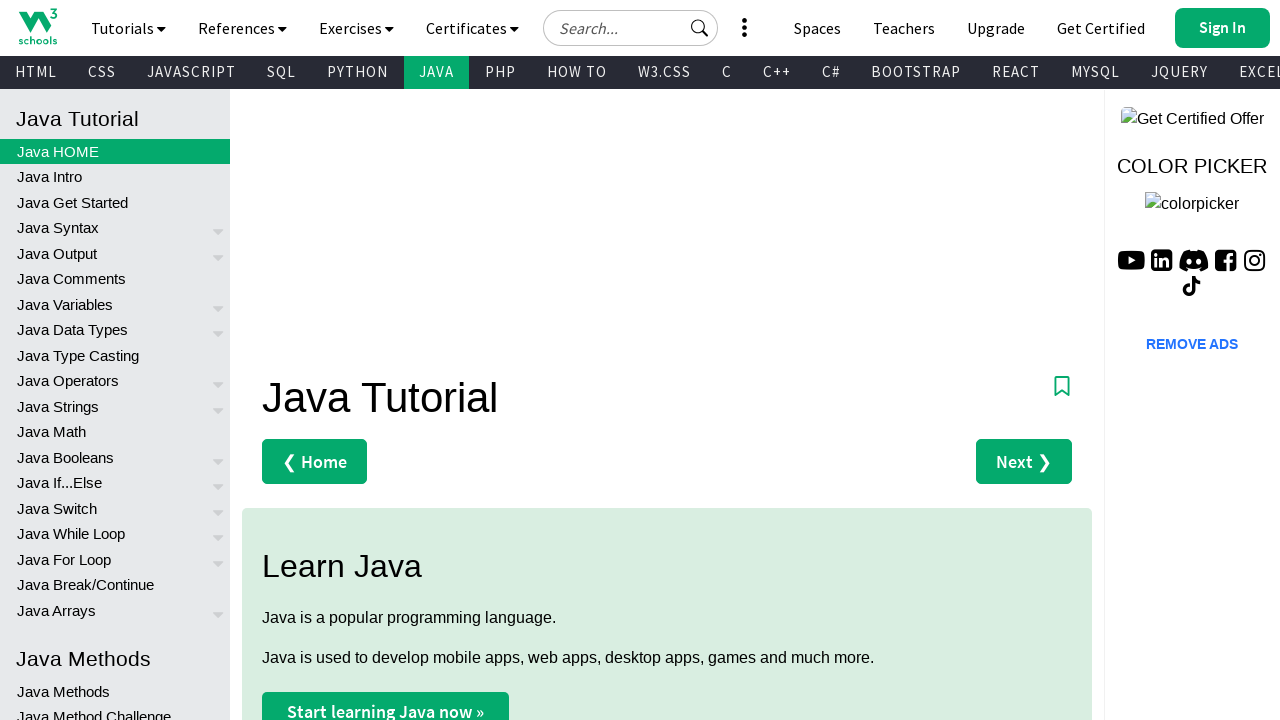

Results page loaded with h1 heading visible
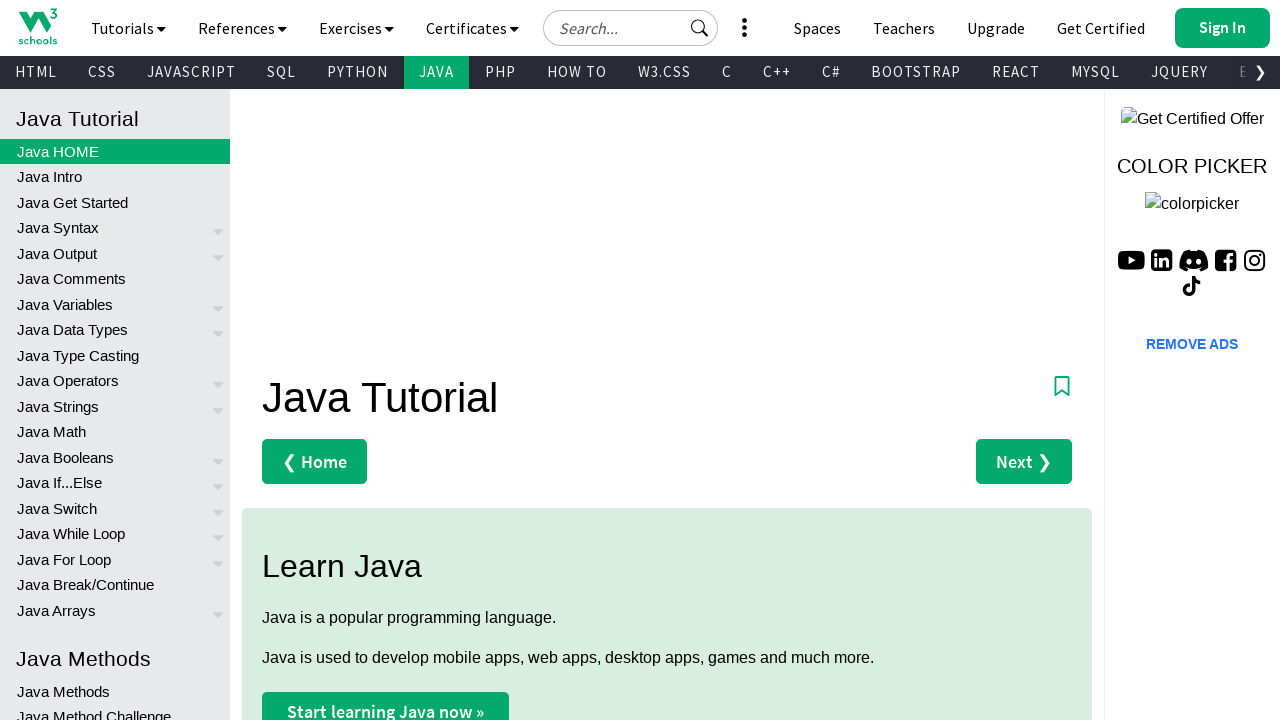

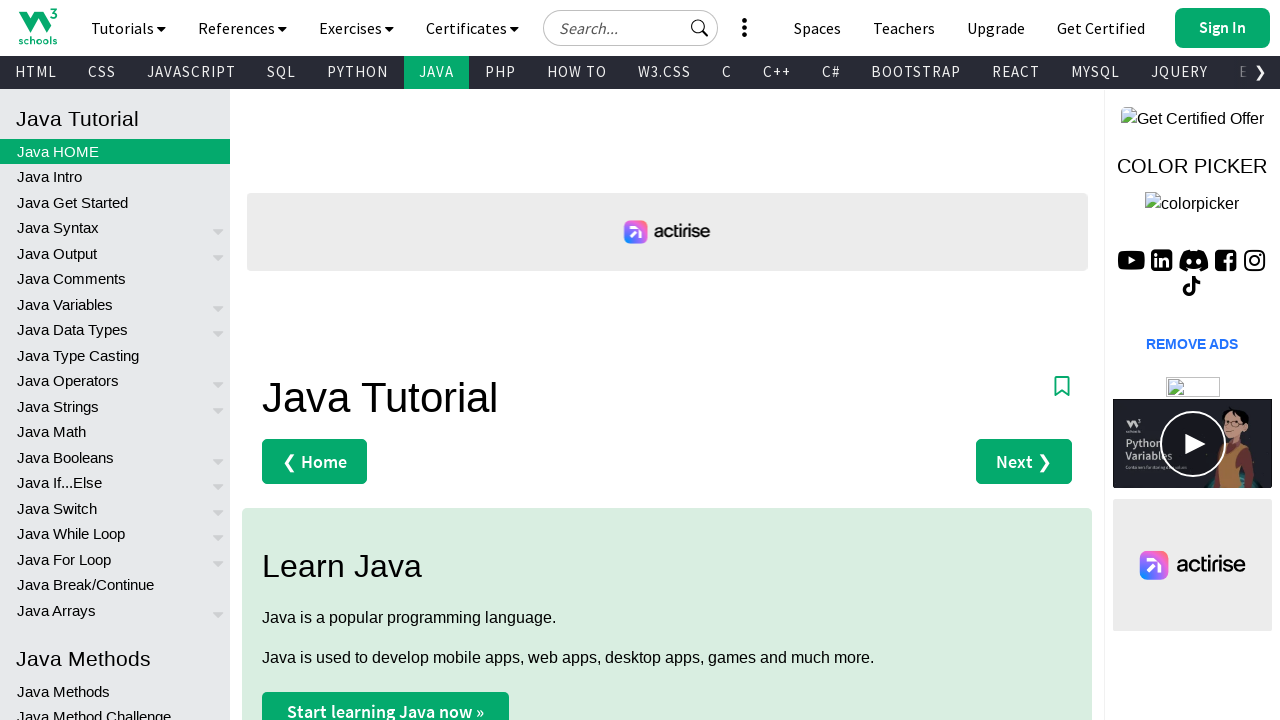